Tests GitHub's advanced search form by filling in search criteria (search term, repository owner, date range, and programming language) and submitting the form to perform a repository search.

Starting URL: https://github.com/search/advanced

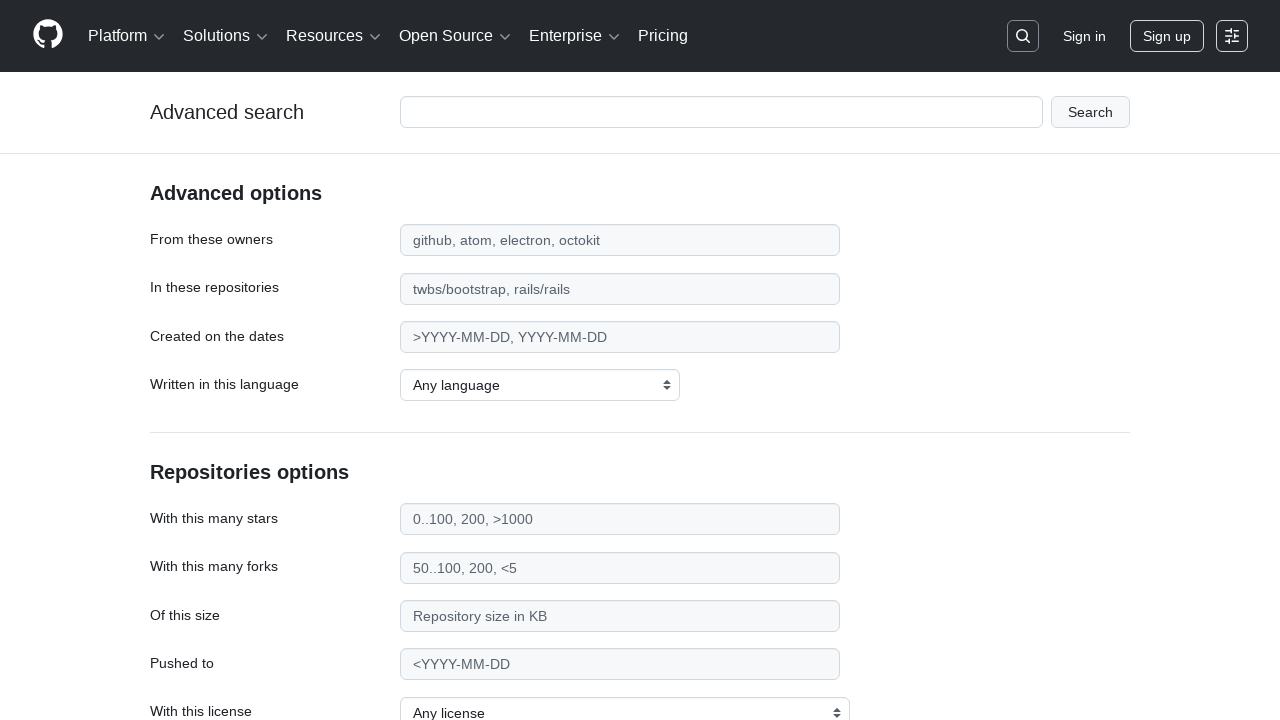

Filled search term field with 'web-scraping' on #adv_code_search input.js-advanced-search-input
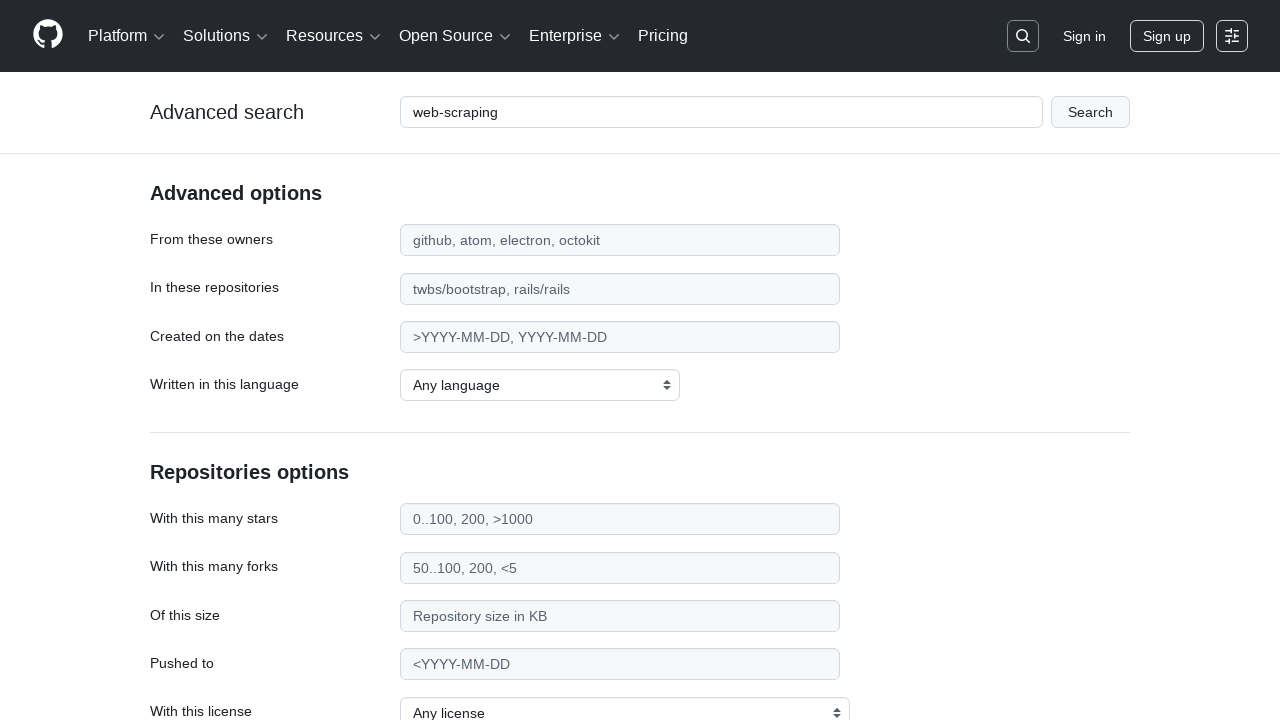

Filled repository owner field with 'microsoft' on #search_from
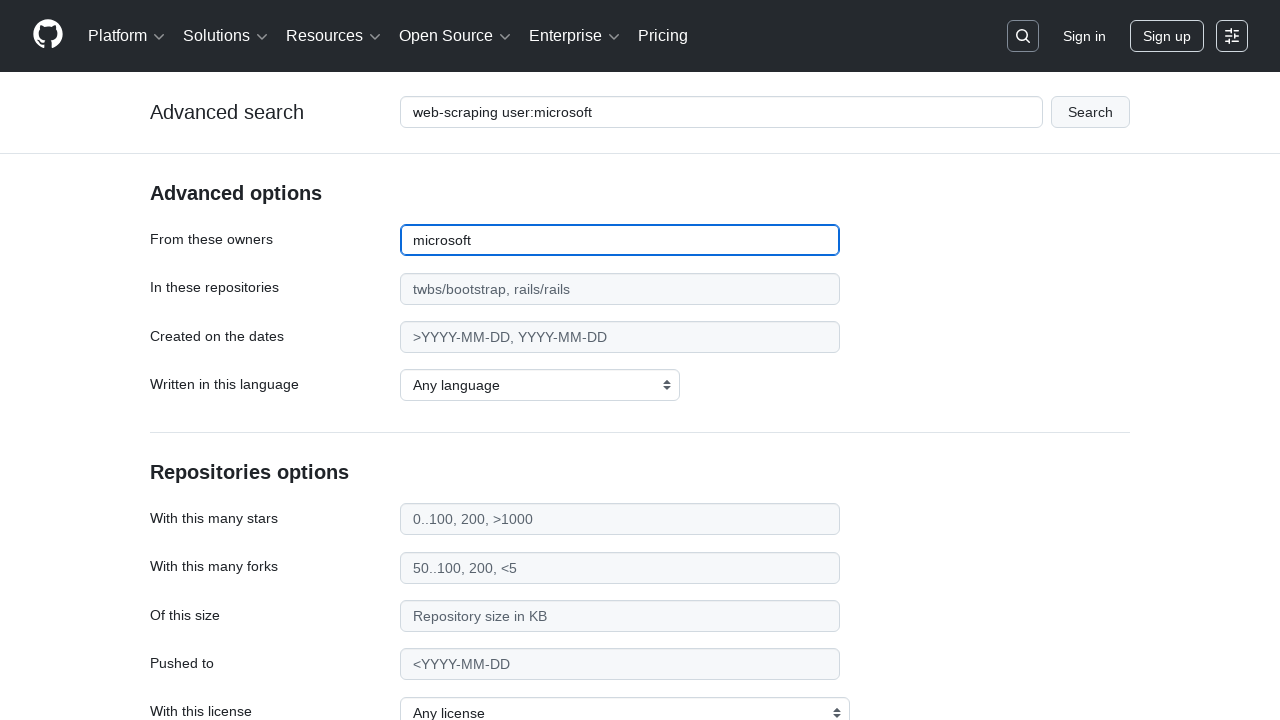

Filled date field with '>2020' to filter repositories created after 2020 on #search_date
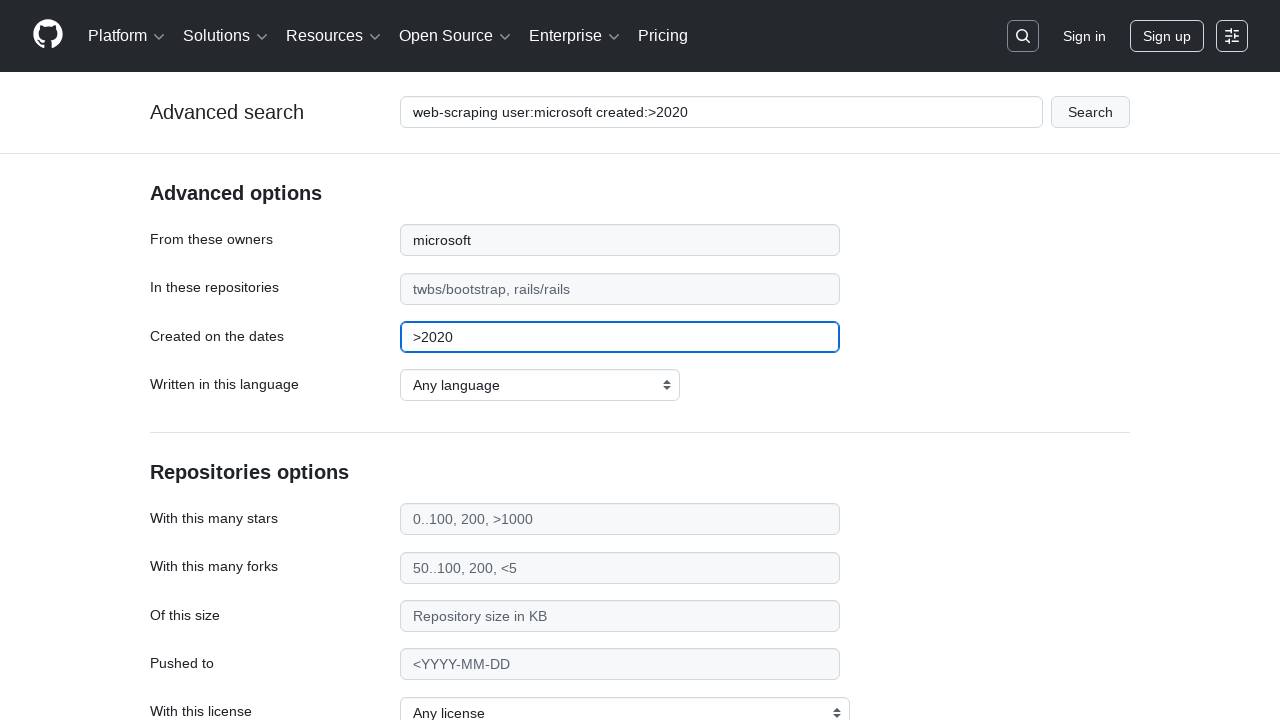

Selected JavaScript as the programming language on select#search_language
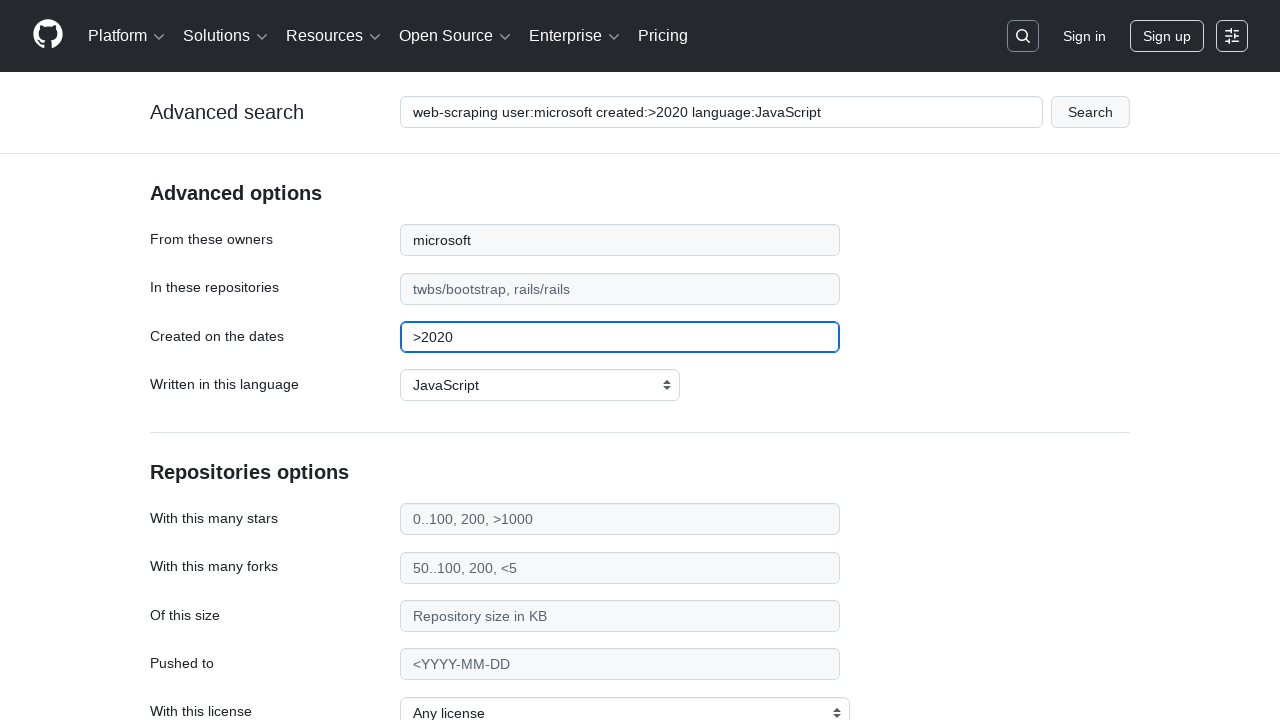

Clicked submit button to execute advanced search at (1090, 112) on #adv_code_search button[type="submit"]
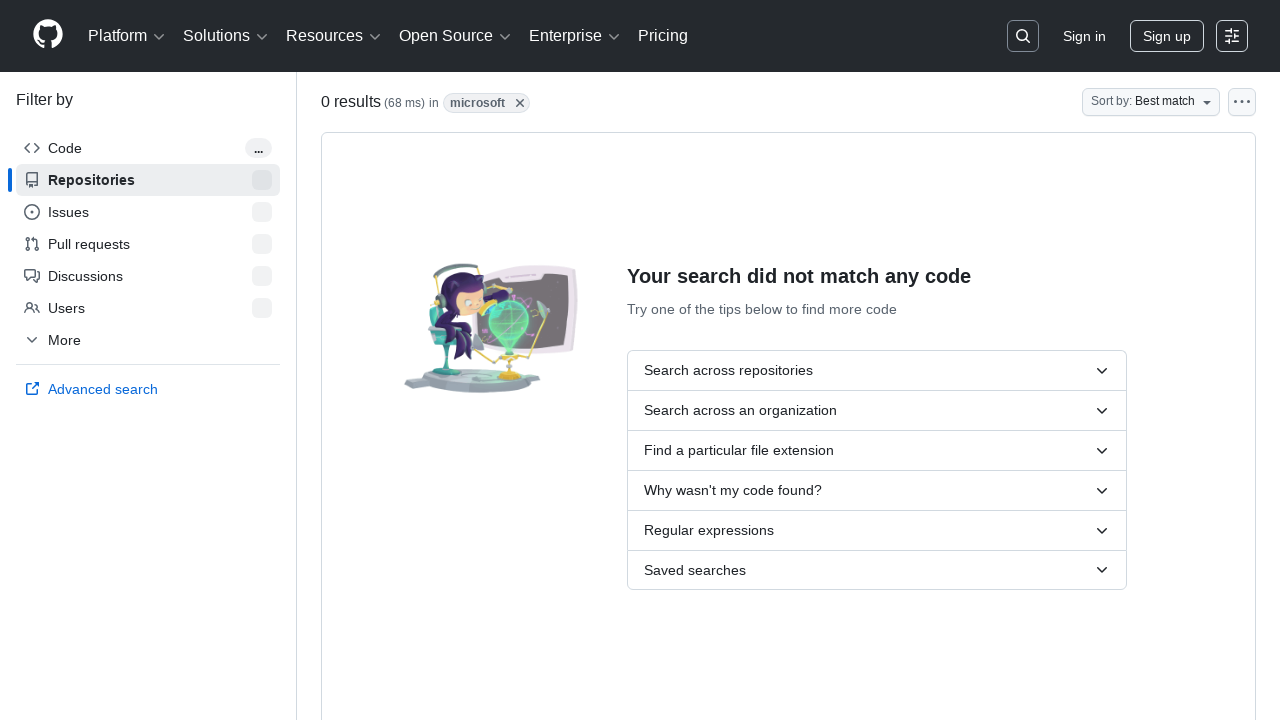

Search results page loaded successfully
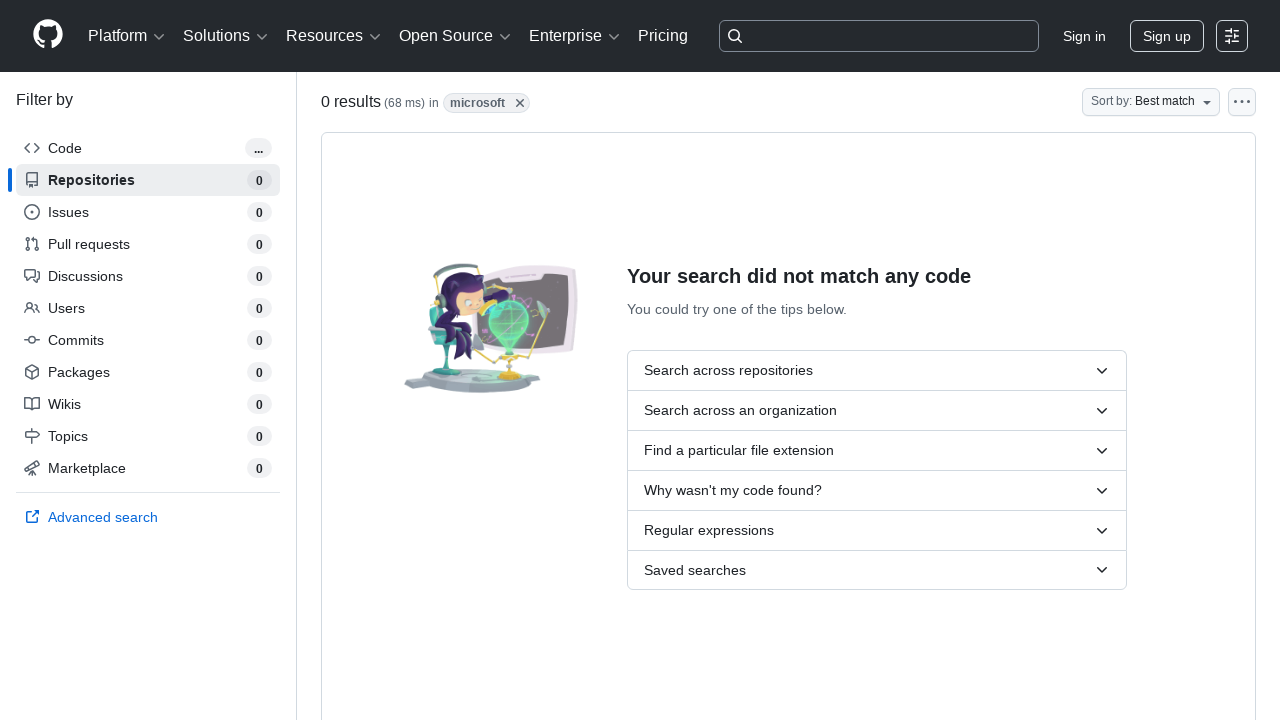

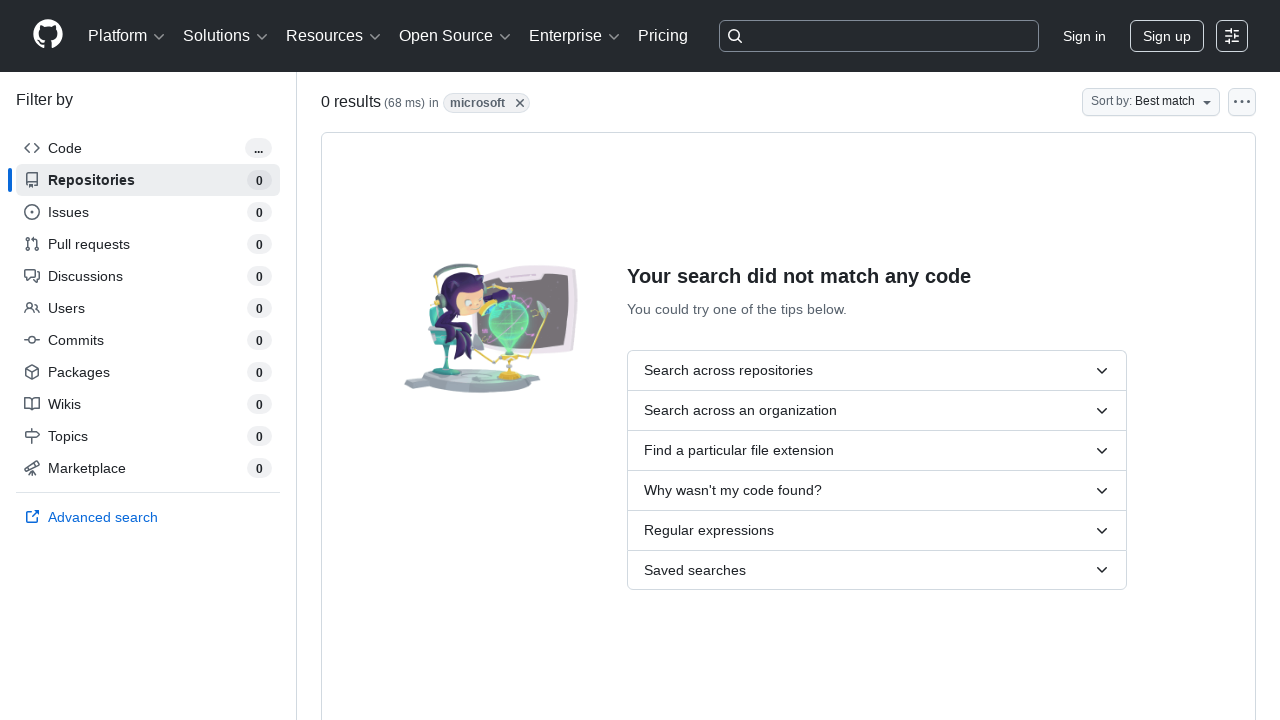